Tests double-click functionality on a button element and verifies the success message appears

Starting URL: https://demoqa.com/buttons

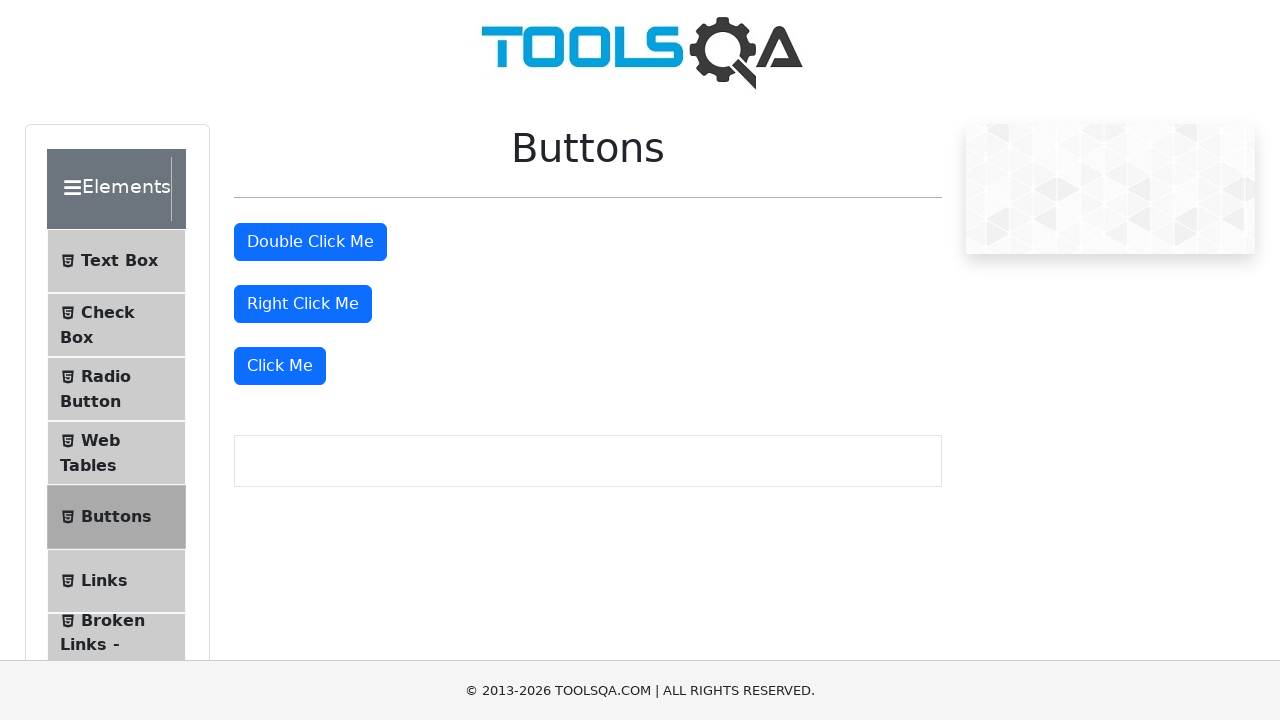

Located the double-click button element
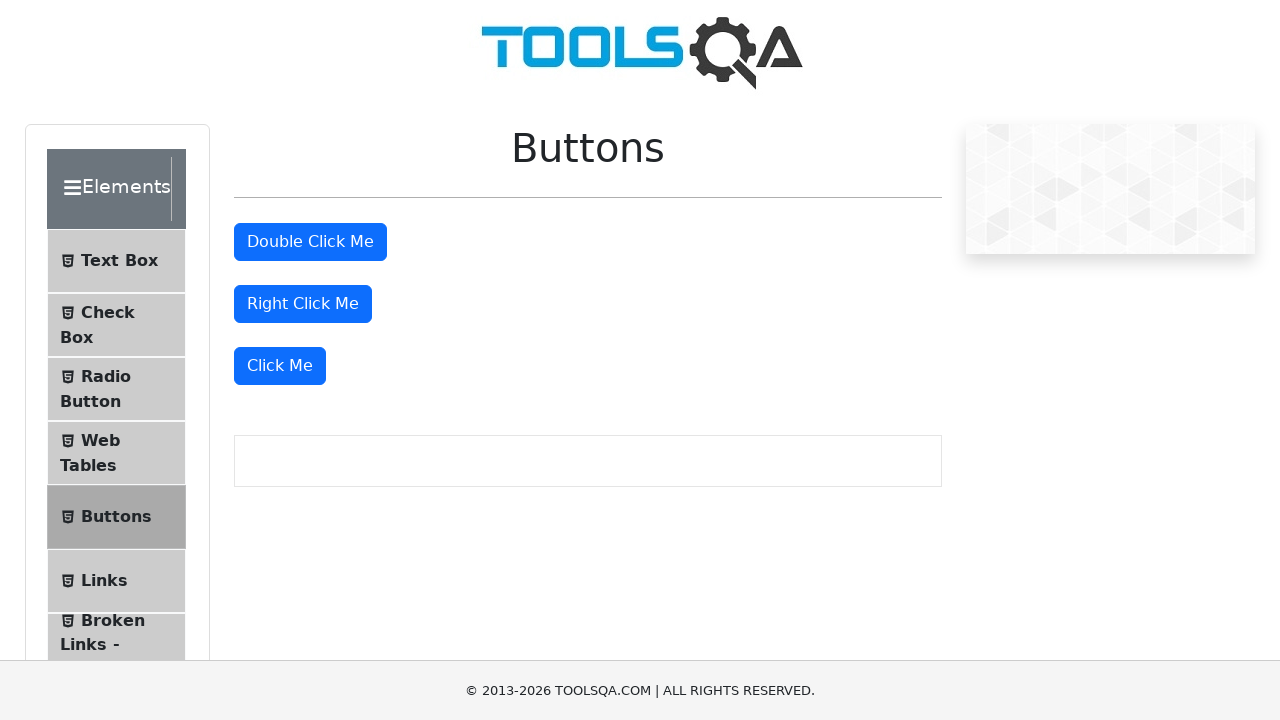

Performed double-click action on the button at (310, 242) on #doubleClickBtn
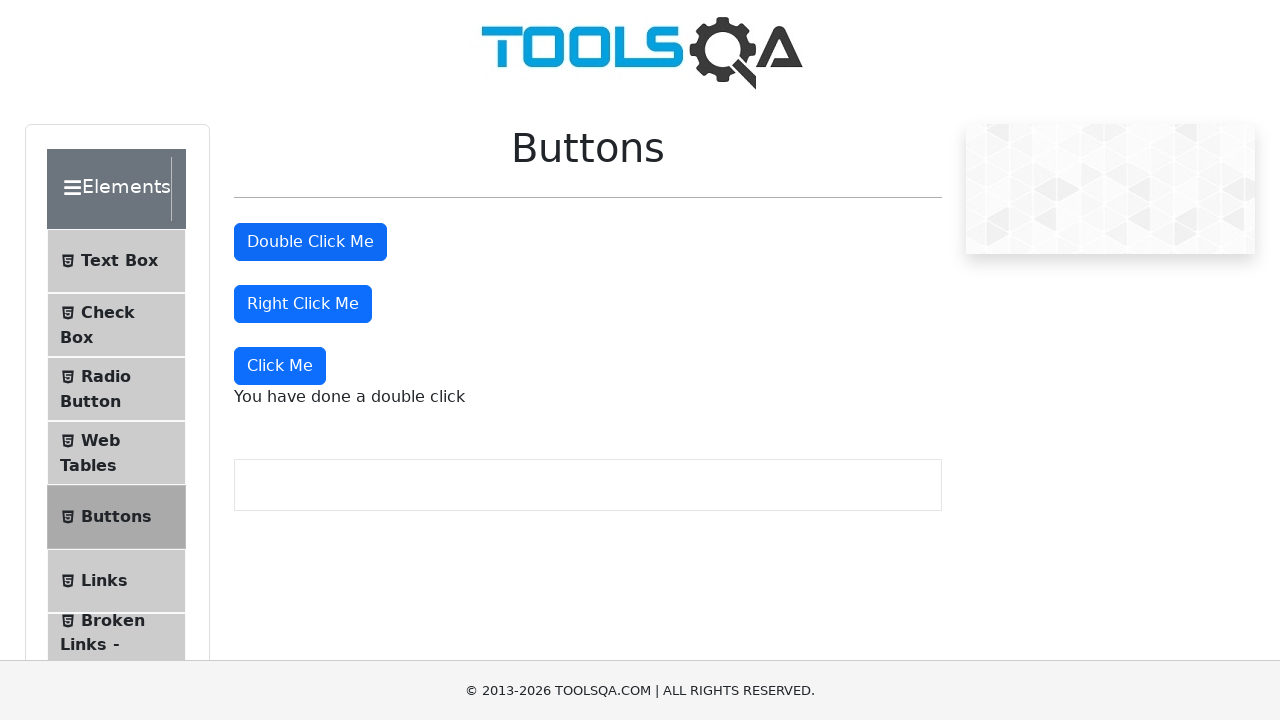

Success message element appeared after double-click
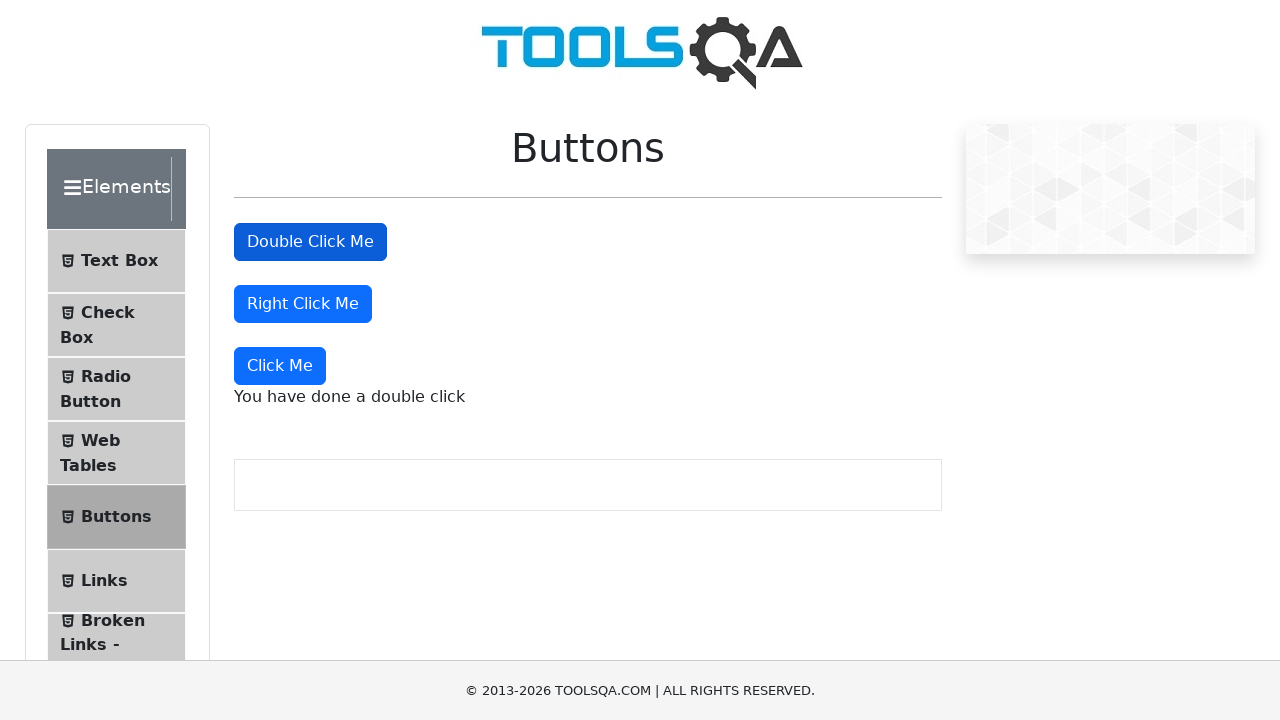

Verified success message displays 'You have done a double click'
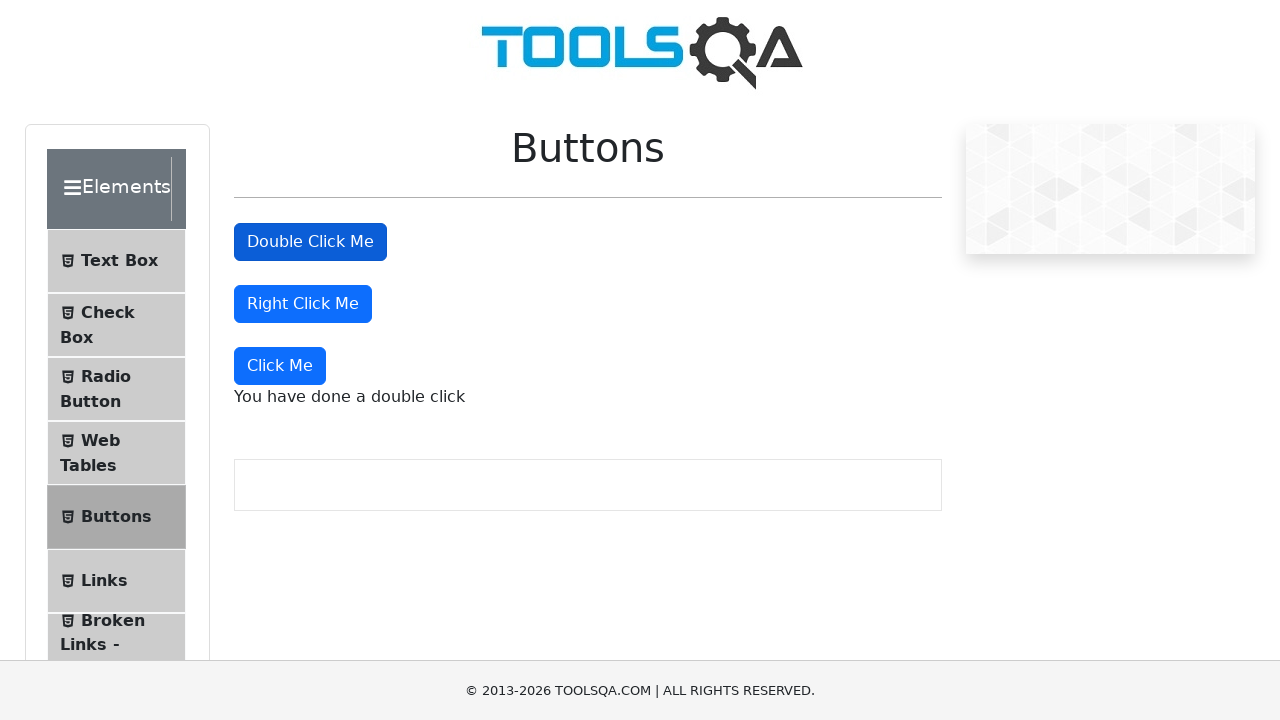

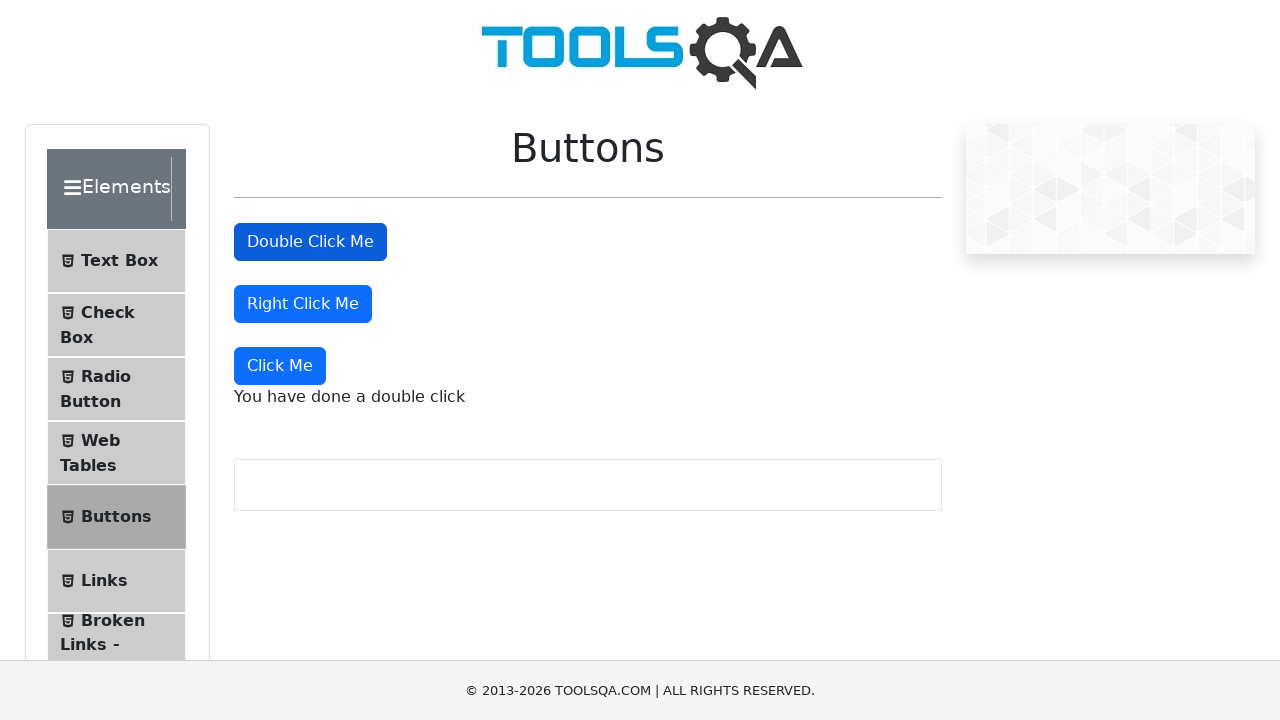